Navigates to total control app auth page and tests responsive viewport changes from desktop to mobile view

Starting URL: https://total-control-six.vercel.app/auth

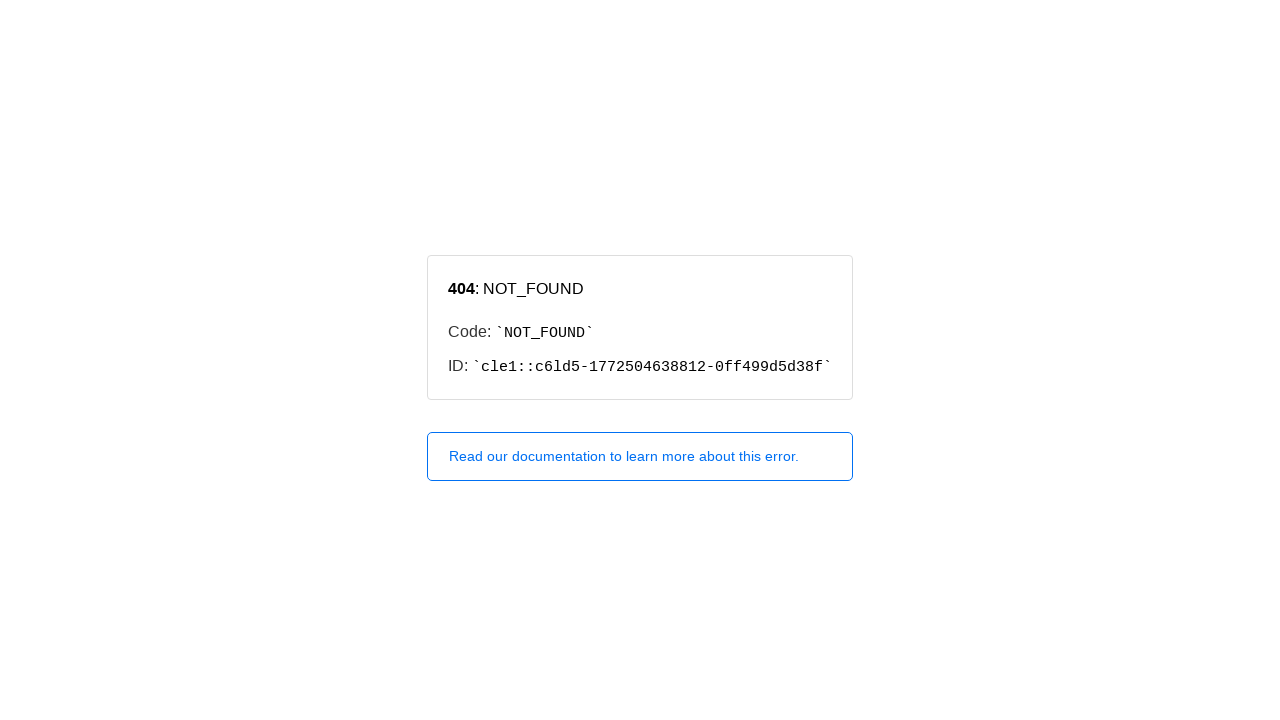

Waited for page to fully load with networkidle state
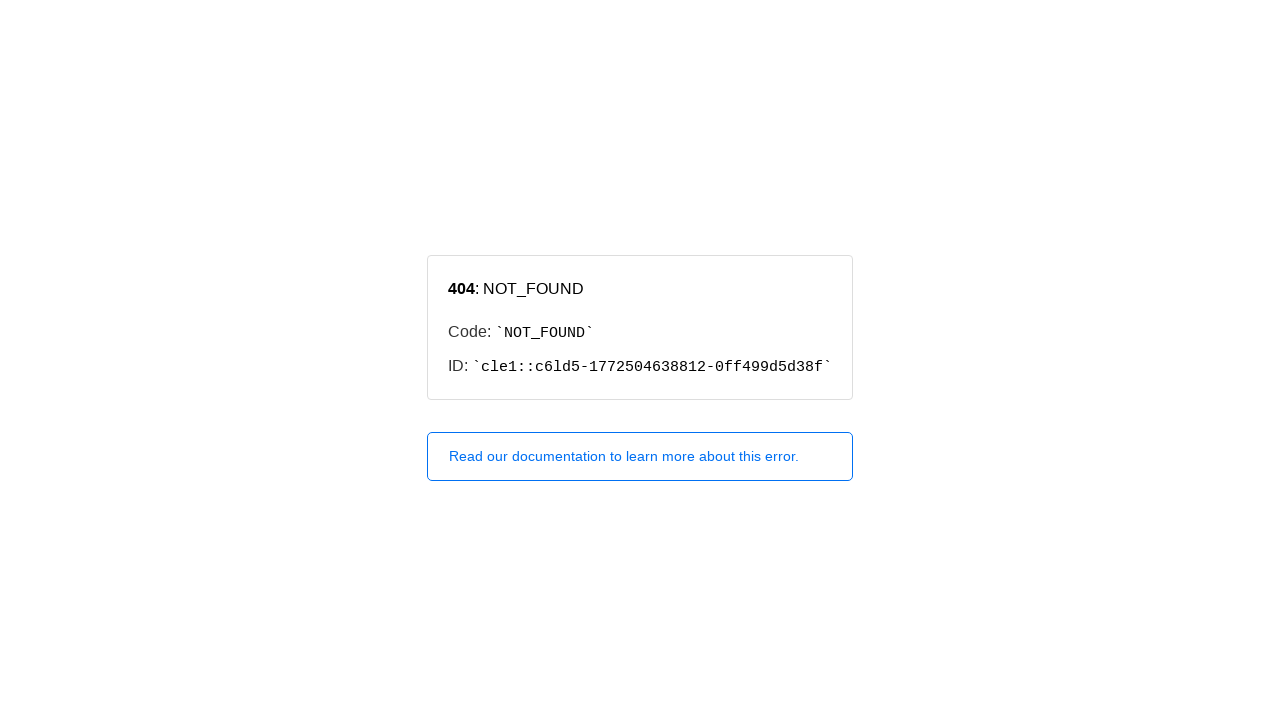

Waited 2 seconds for animations to complete
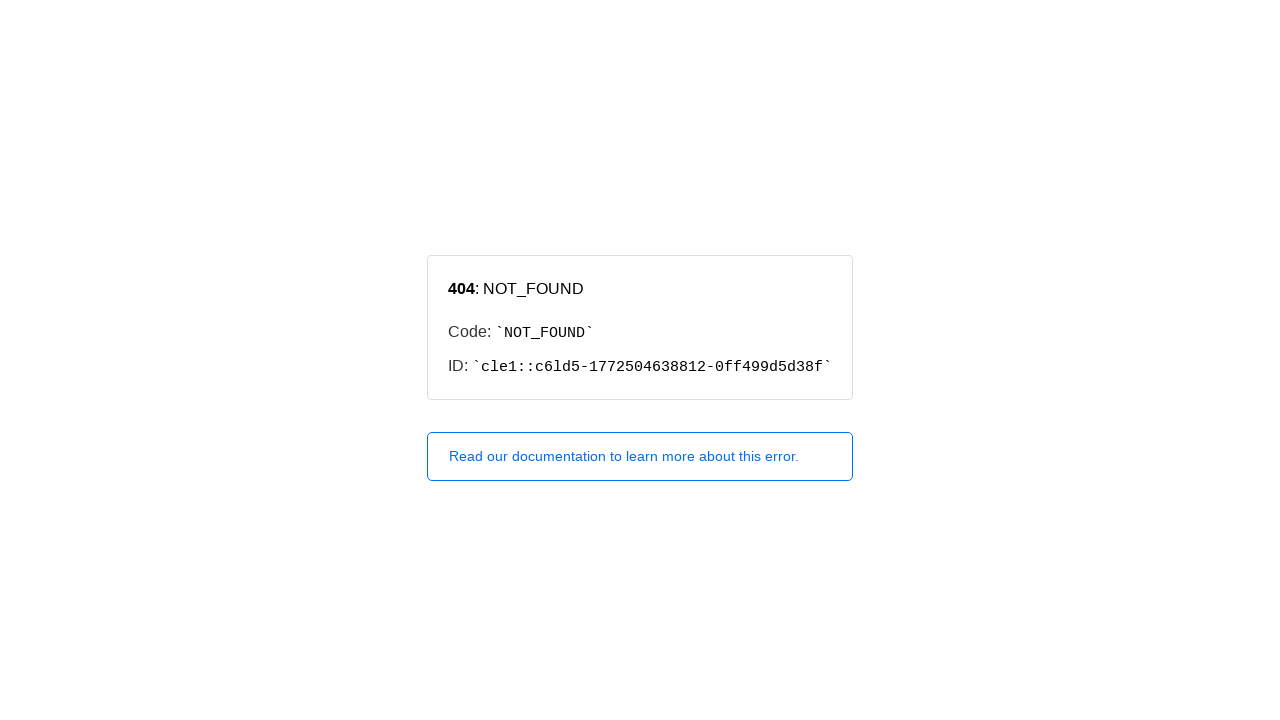

Changed viewport to mobile size (375x667) to test responsive design
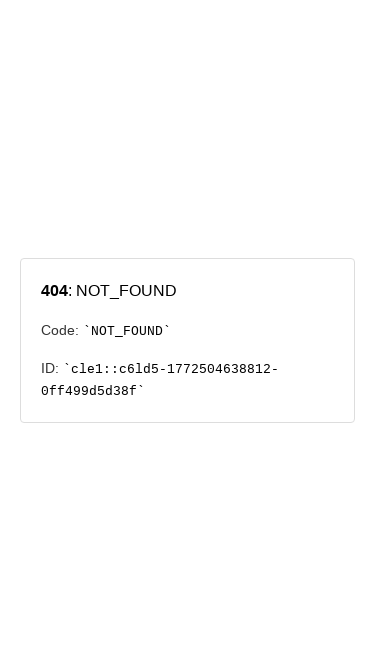

Waited 1 second for responsive layout to adjust to mobile viewport
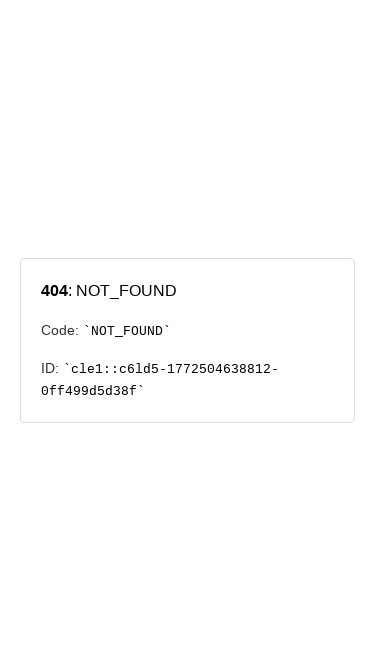

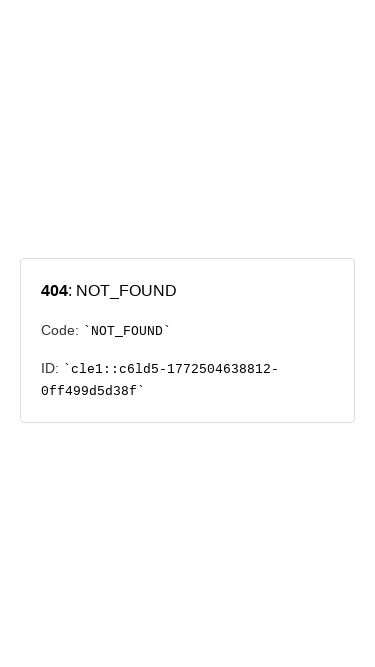